Tests radio button functionality on a demo QA site by locating the "Impressive" radio button and clicking it to select it.

Starting URL: https://demoqa.com/radio-button

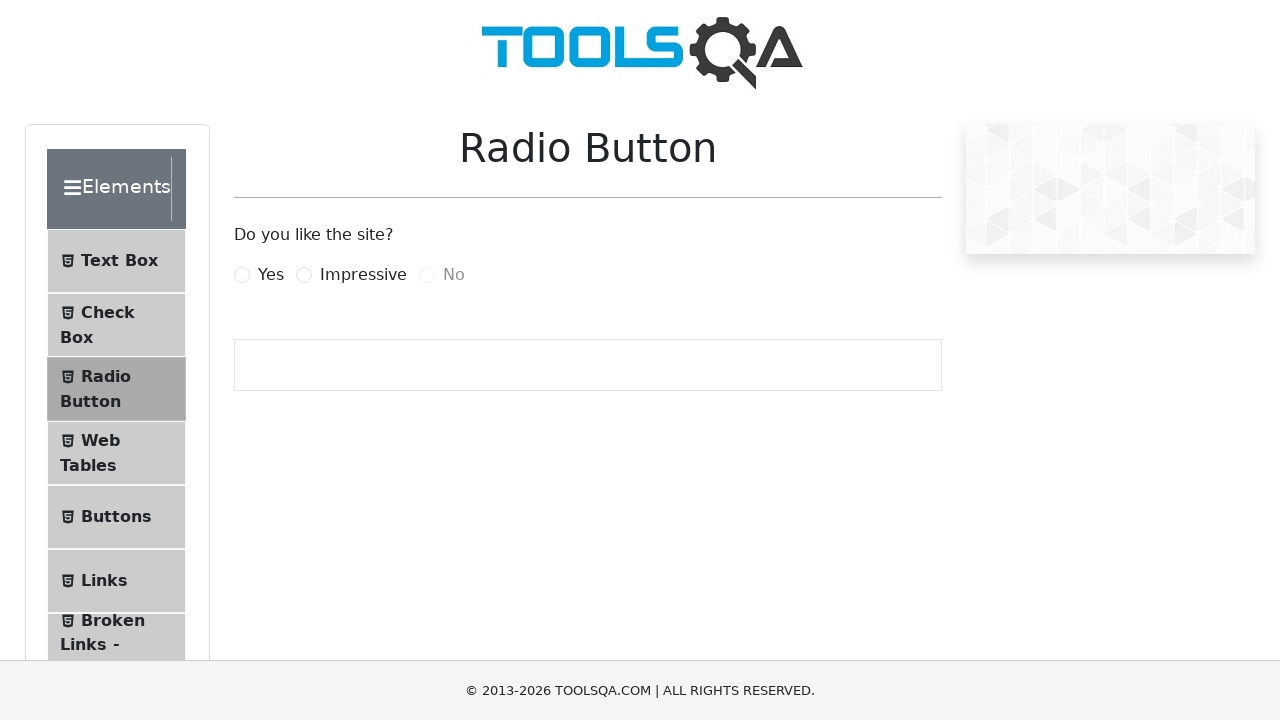

Waited for 'Impressive' radio button to be visible
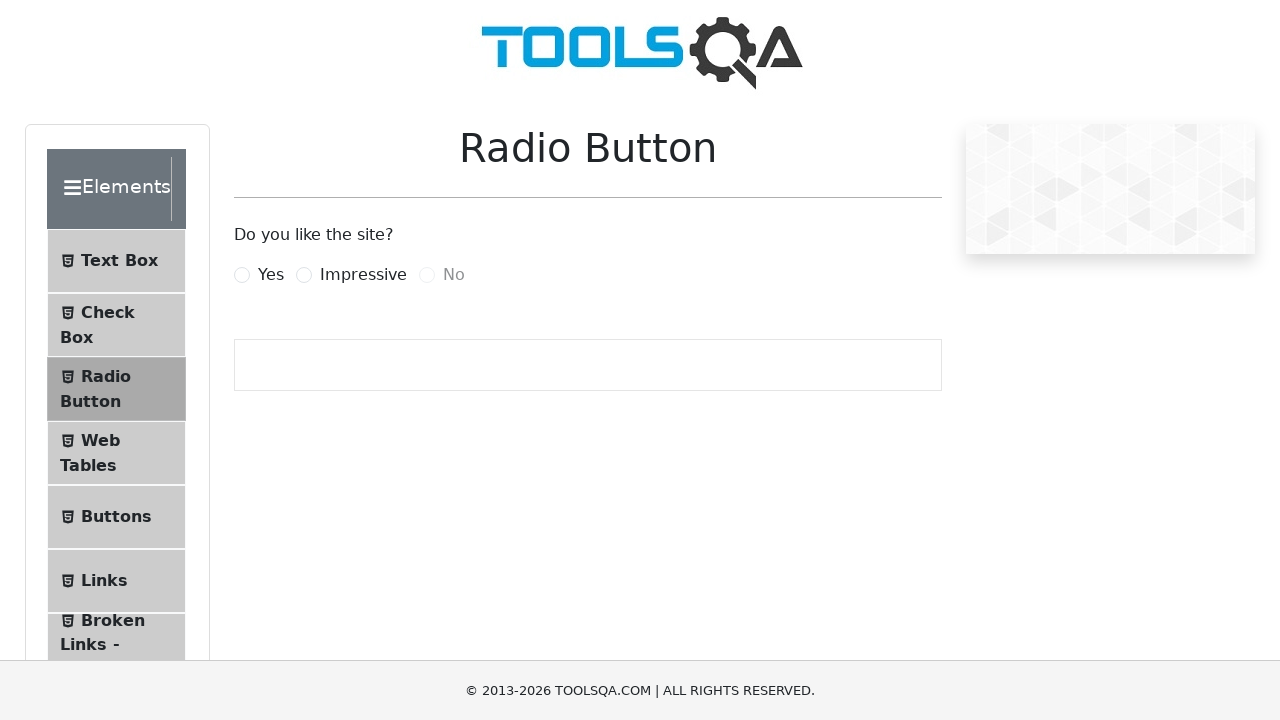

Clicked the 'Impressive' radio button label to select it at (363, 275) on label[for='impressiveRadio']
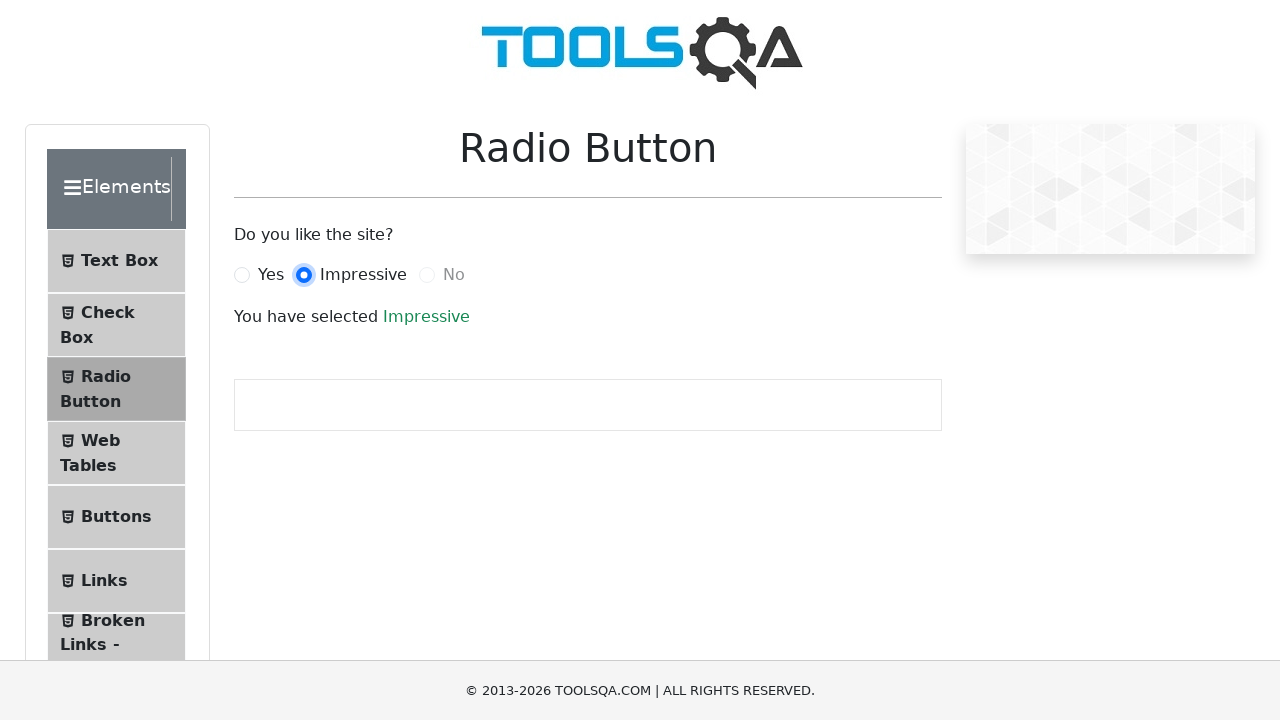

Verified 'Impressive' radio button was selected - success message appeared
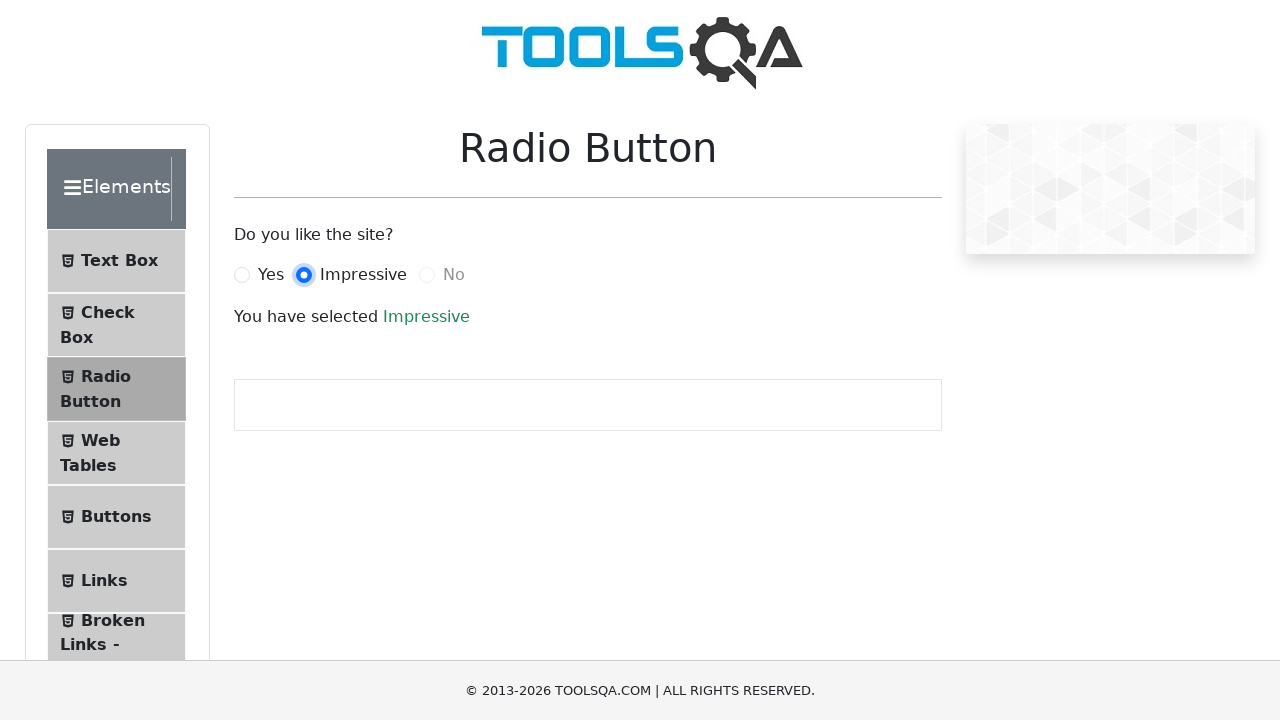

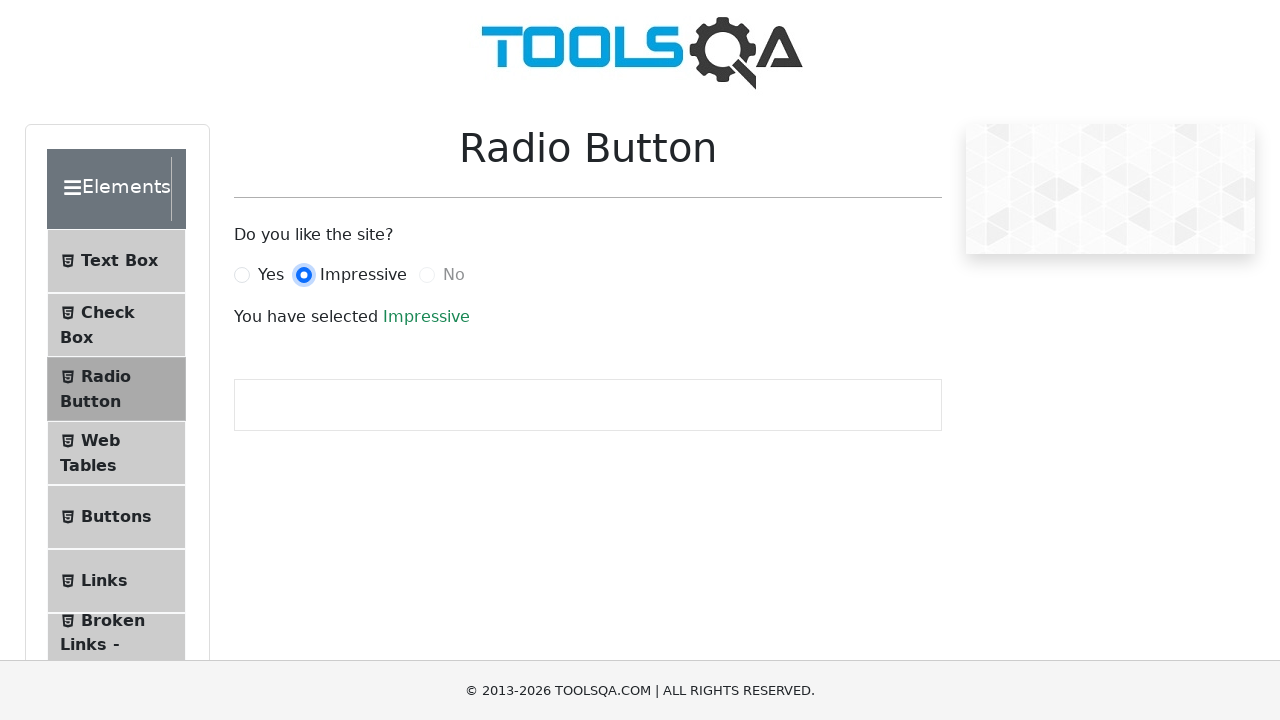